Tests table sorting and pagination by clicking on a column header, verifying sorted order, and navigating through pages to find a specific item and retrieve its price

Starting URL: https://rahulshettyacademy.com/seleniumPractise/#/offers

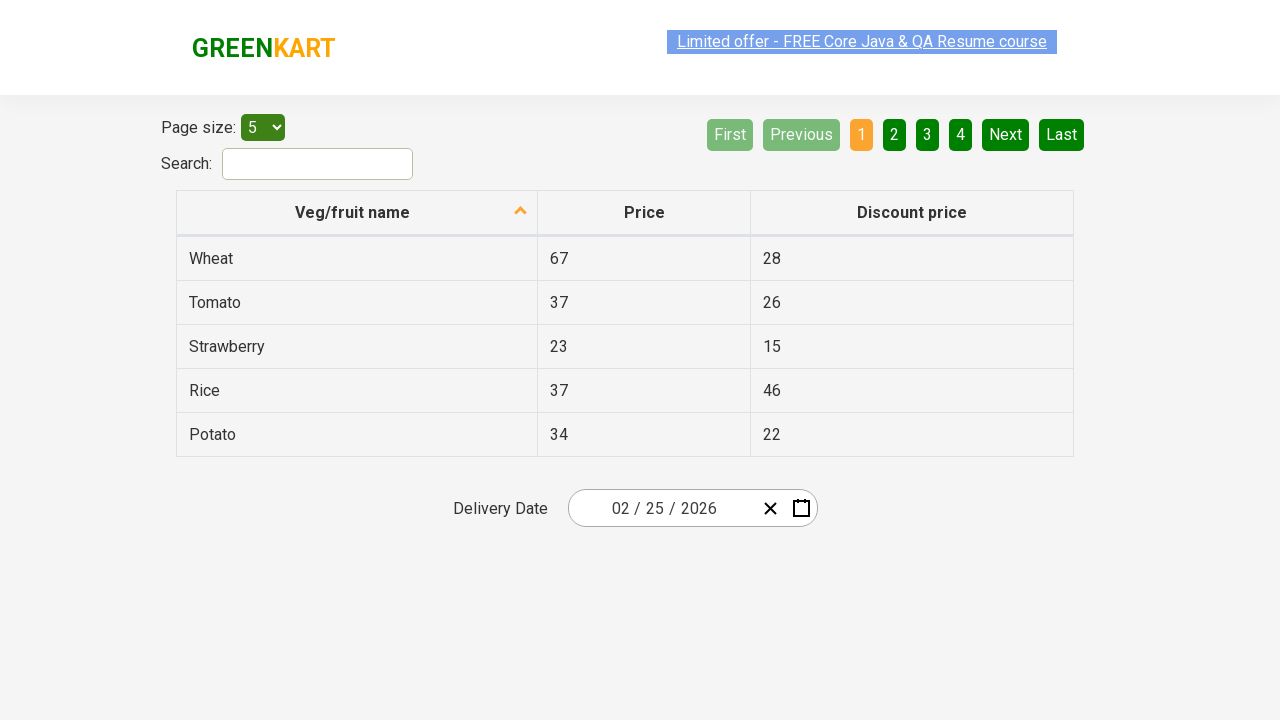

Clicked first column header to sort table at (357, 213) on xpath=//tr//th[1]
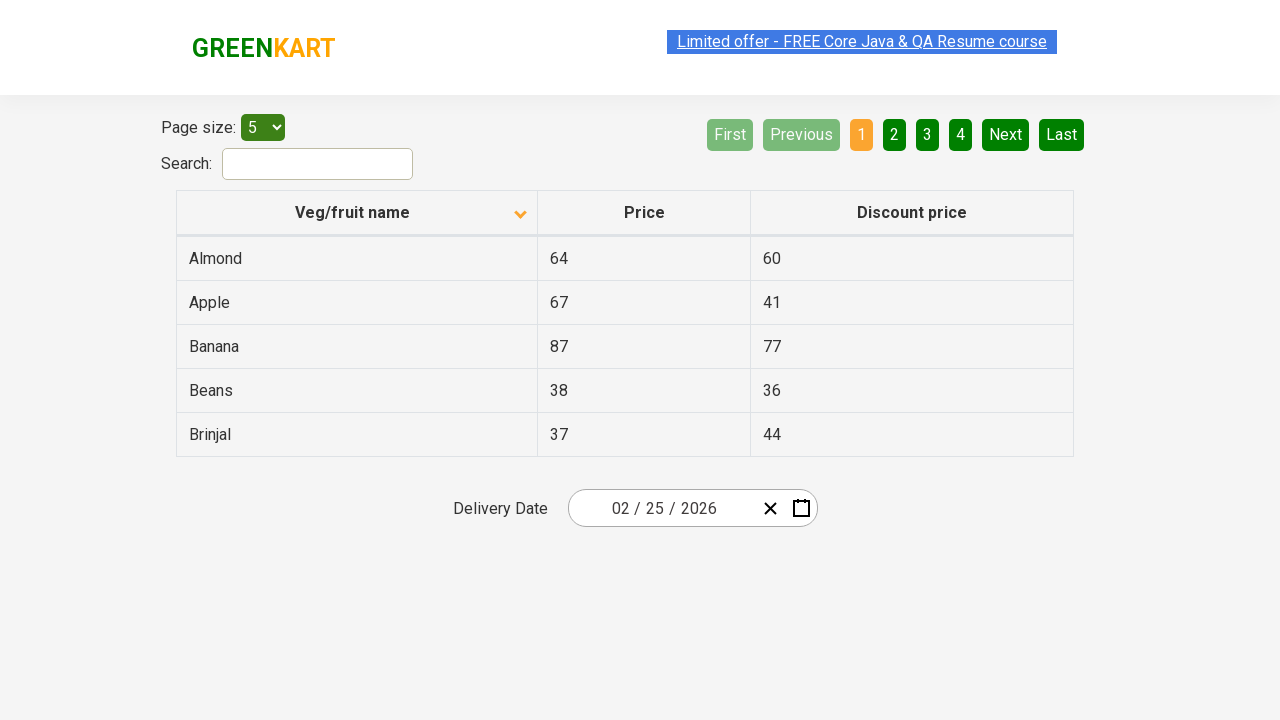

Table loaded and first column cells are visible
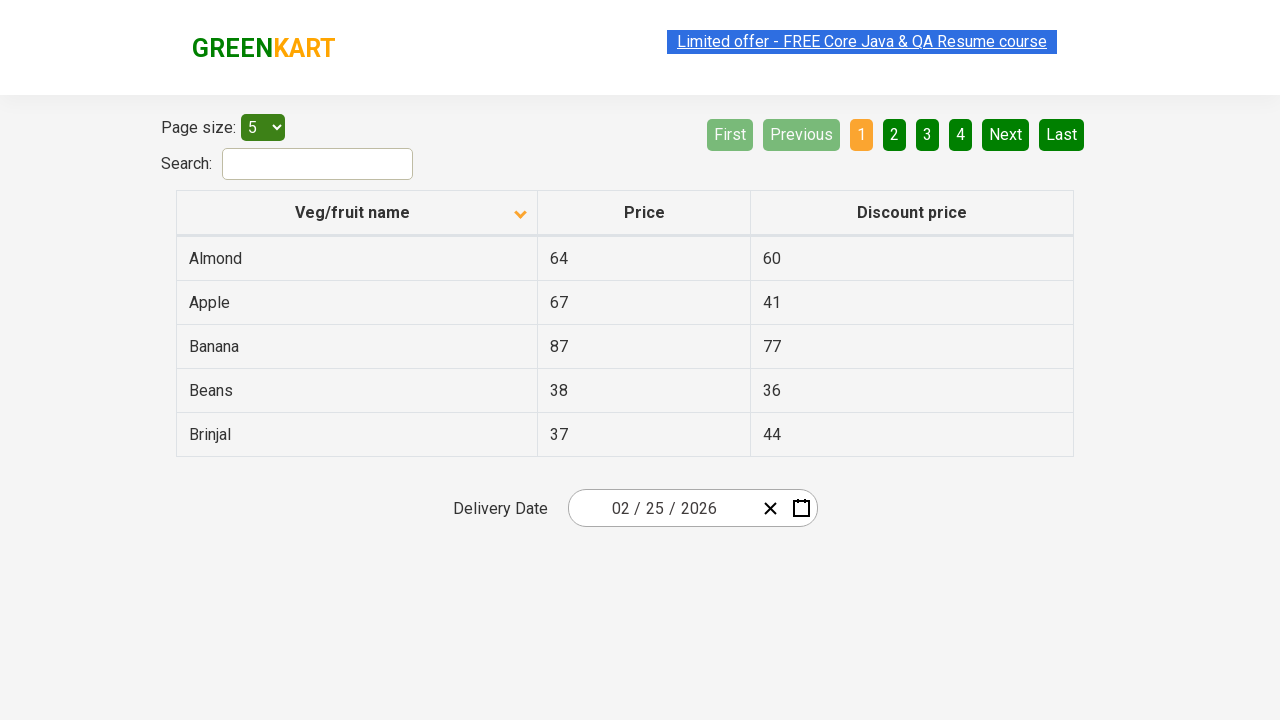

Retrieved all elements from first column
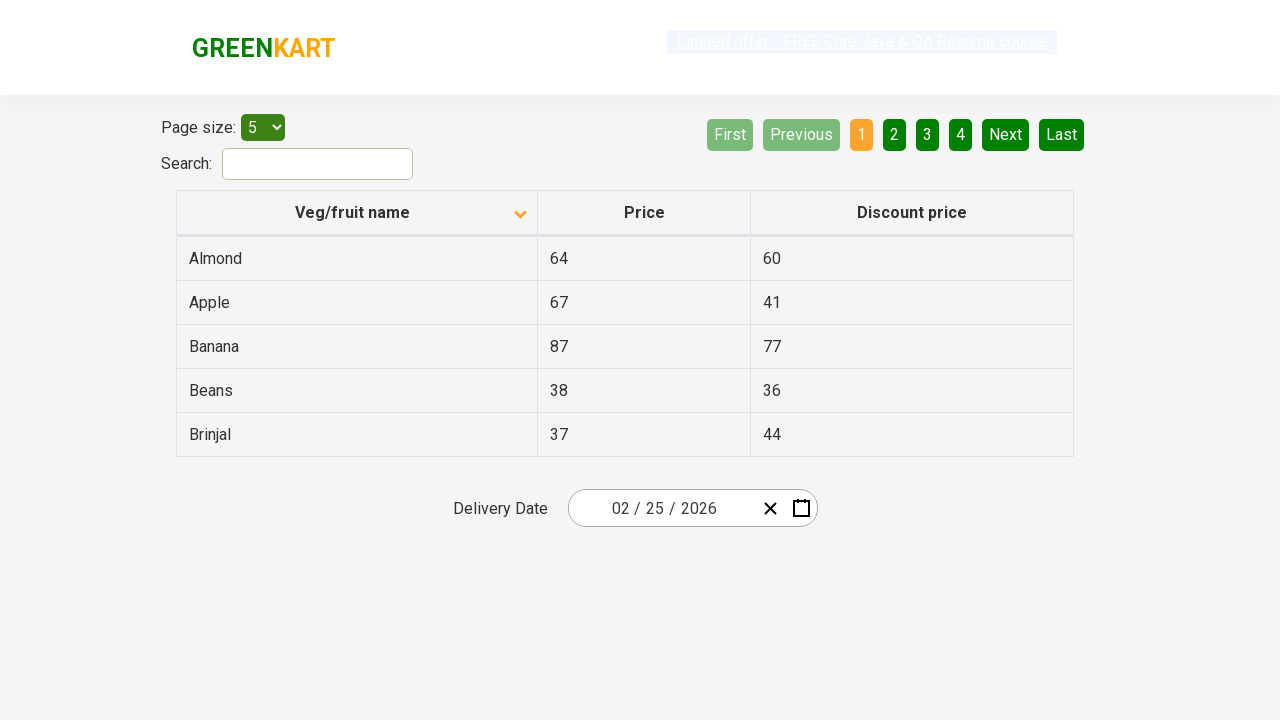

Fetched first column elements from current page
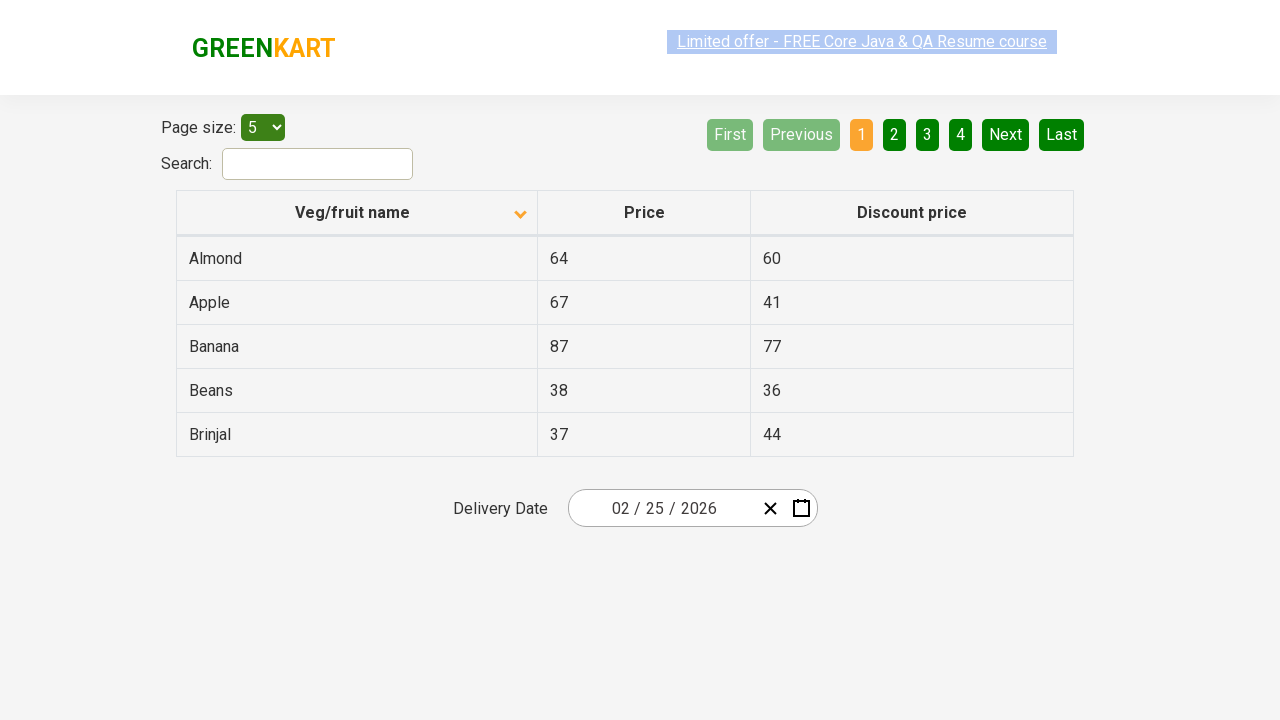

Clicked Next button to navigate to next page at (1006, 134) on xpath=//a[@aria-label='Next']
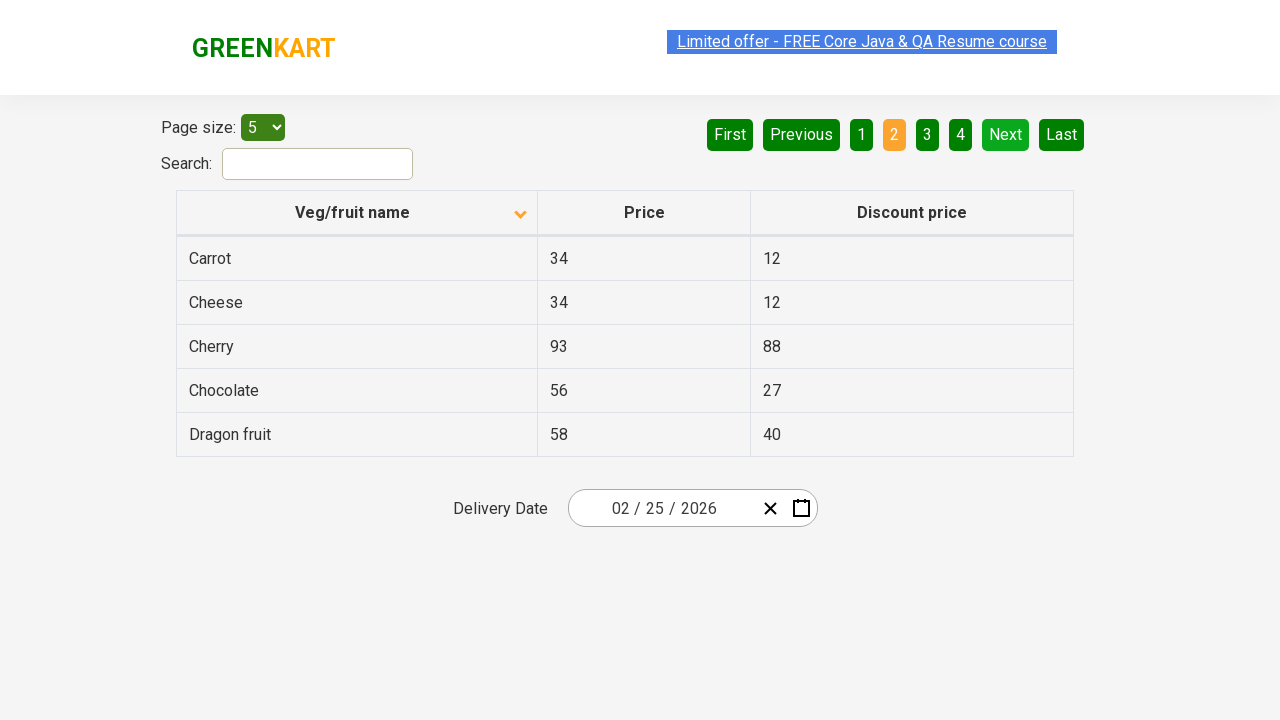

Waited 500ms for next page to load
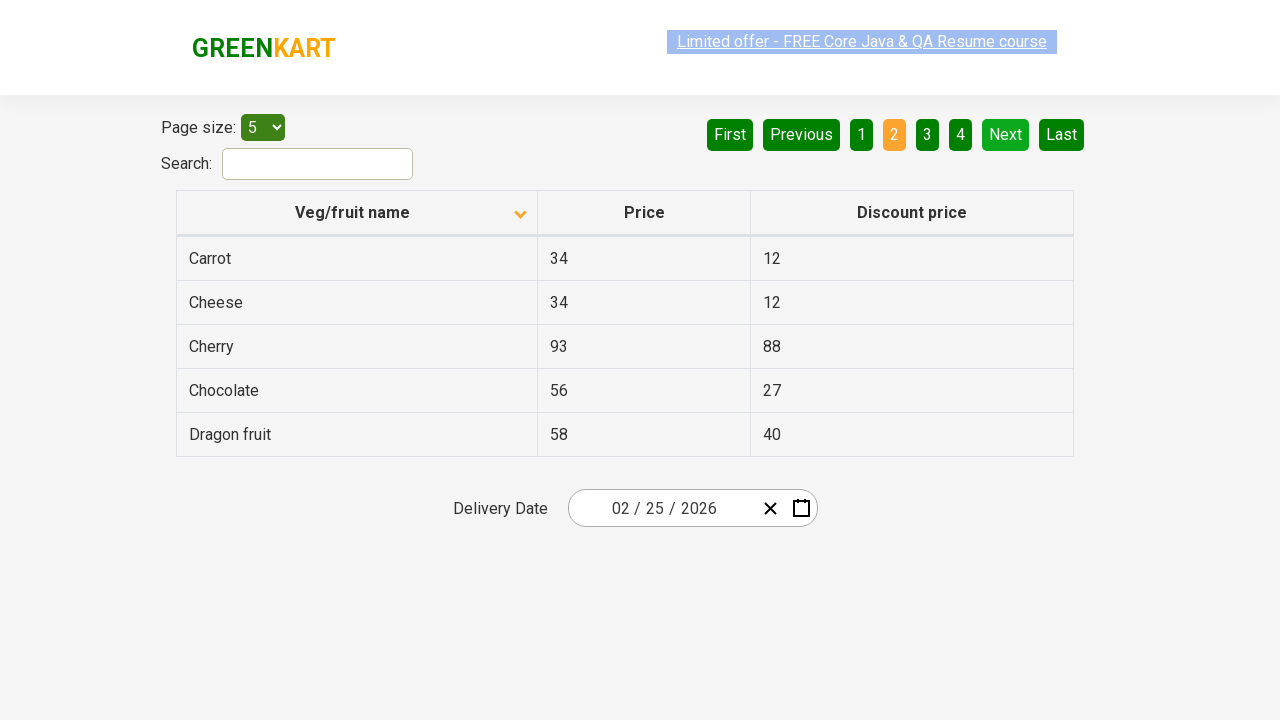

Fetched first column elements from current page
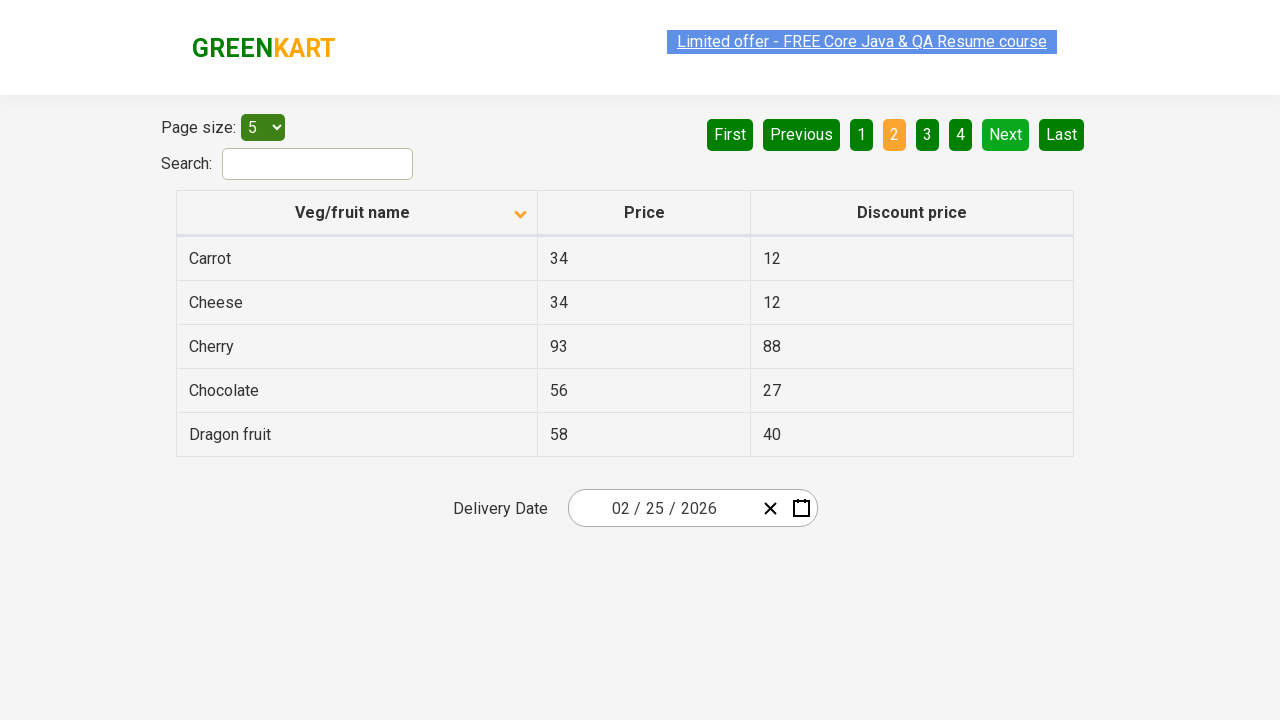

Clicked Next button to navigate to next page at (1006, 134) on xpath=//a[@aria-label='Next']
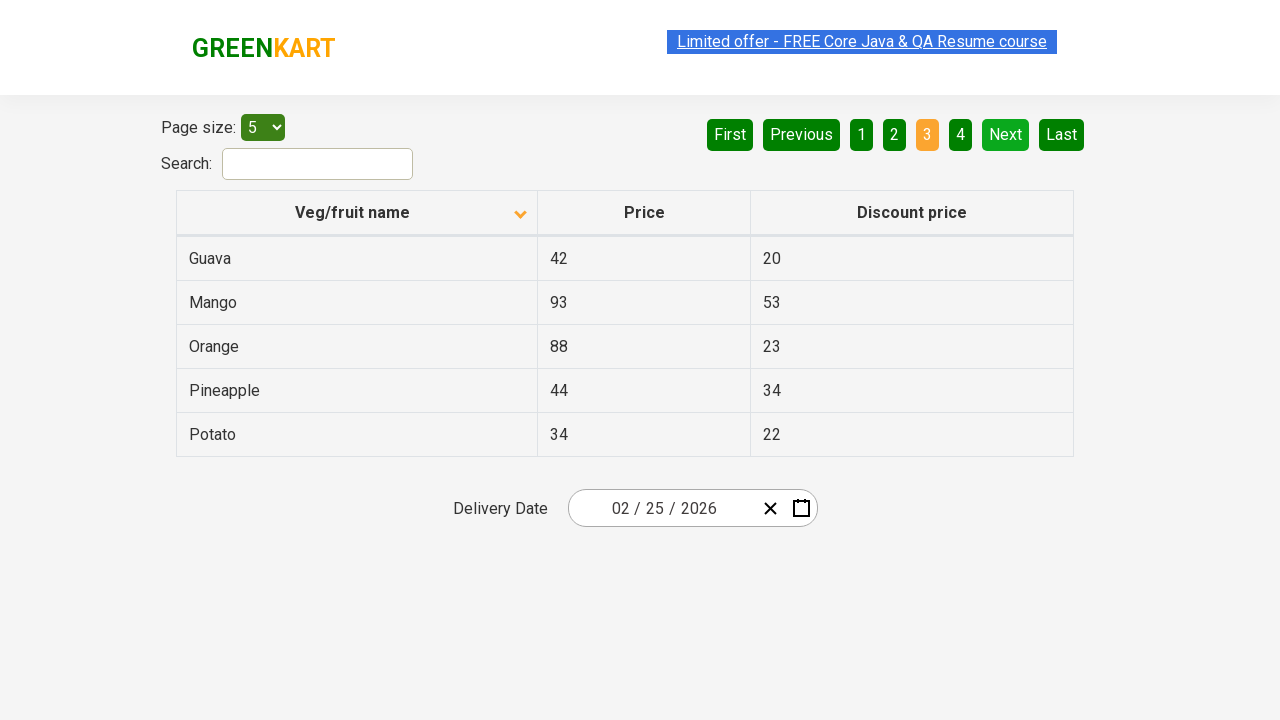

Waited 500ms for next page to load
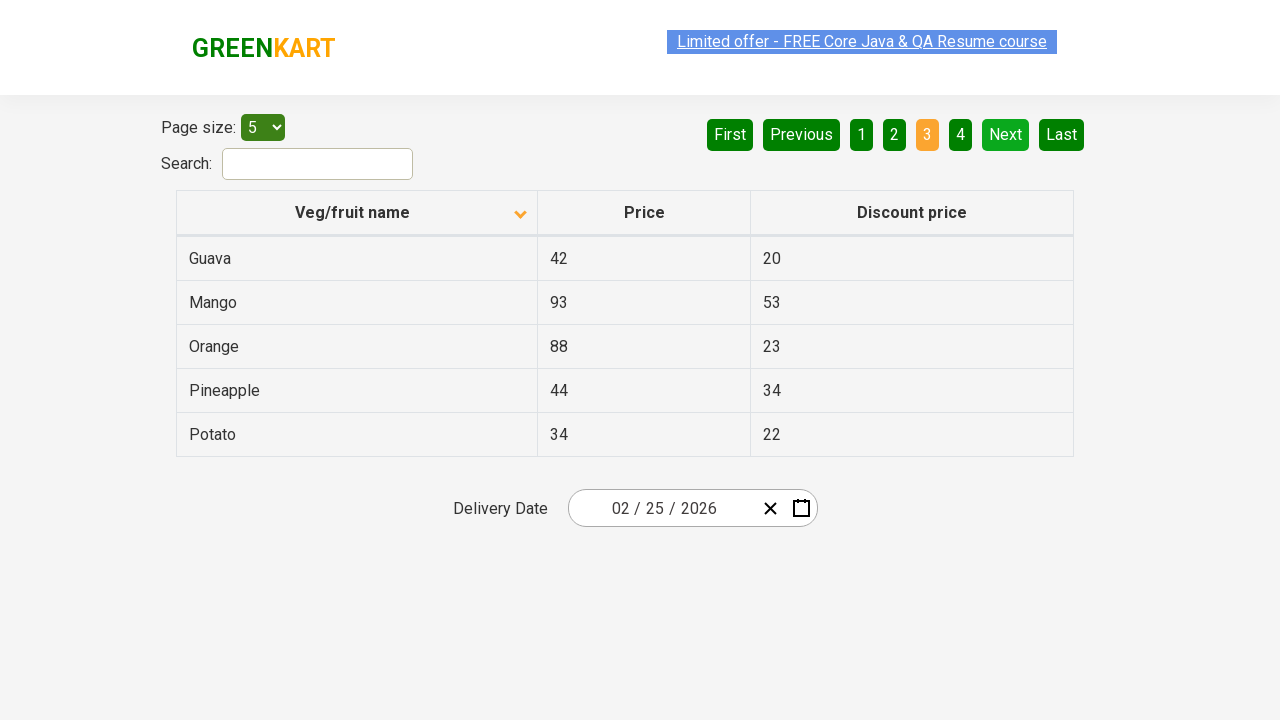

Fetched first column elements from current page
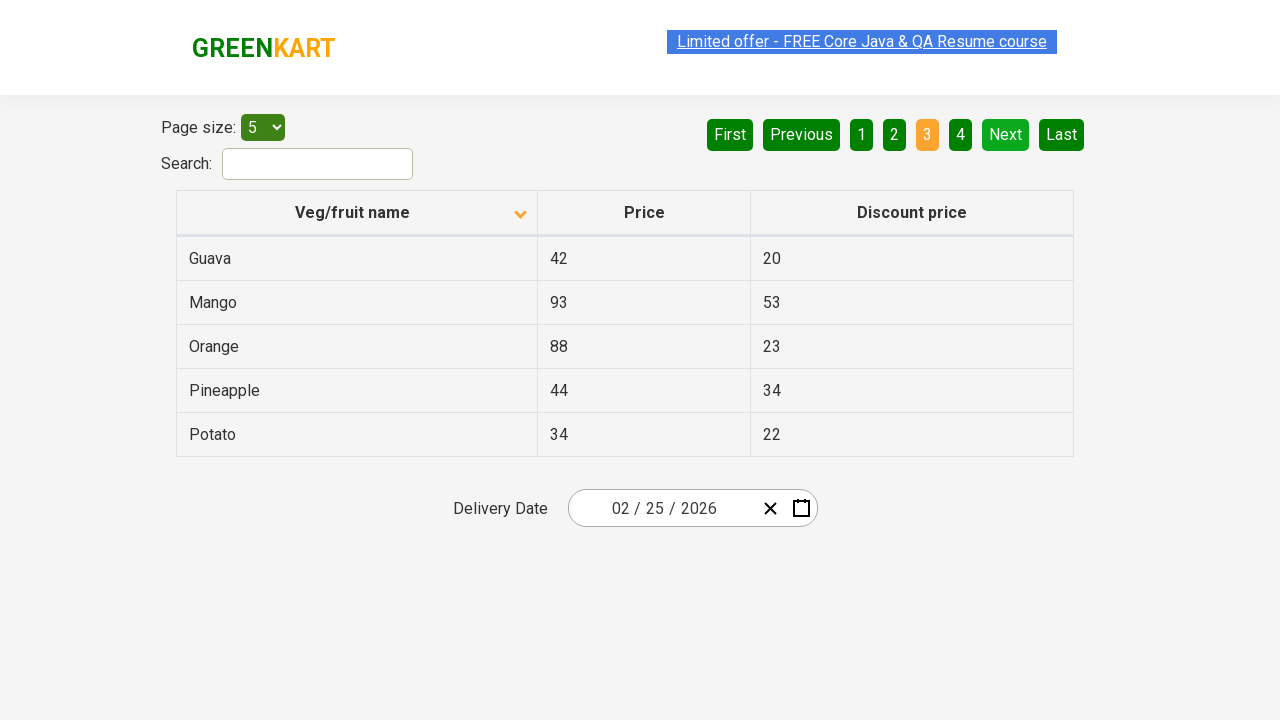

Clicked Next button to navigate to next page at (1006, 134) on xpath=//a[@aria-label='Next']
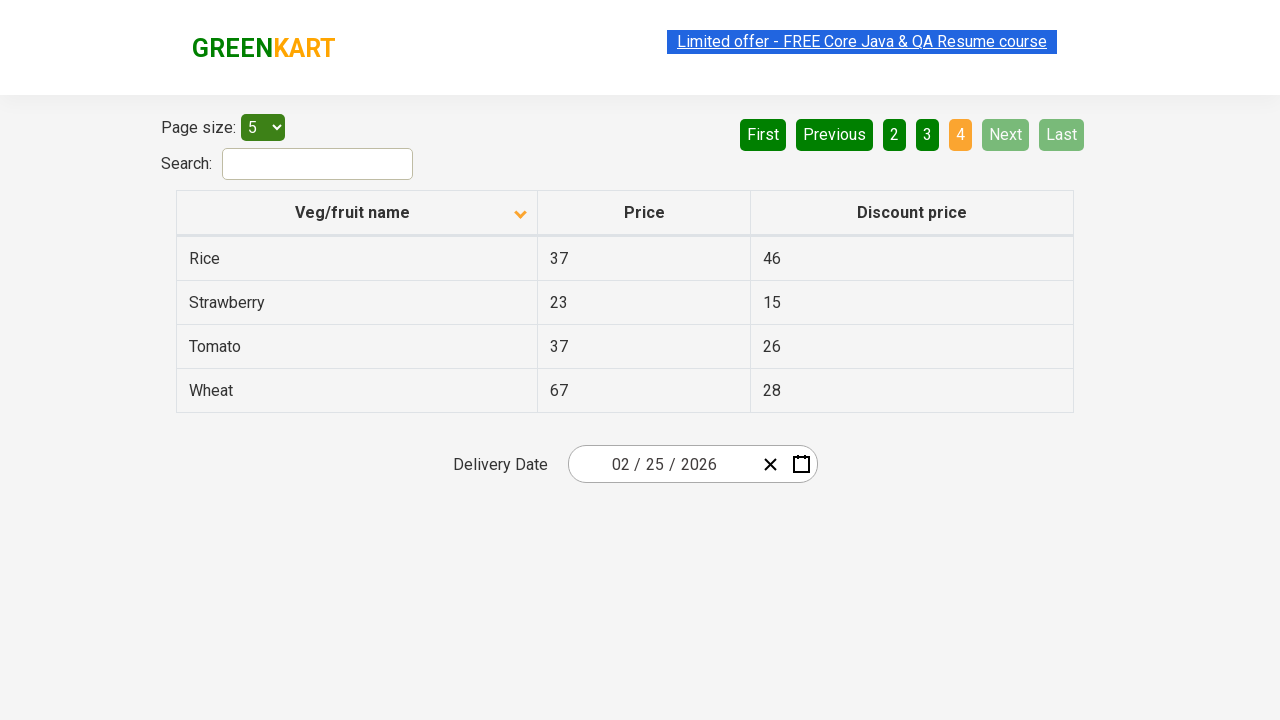

Waited 500ms for next page to load
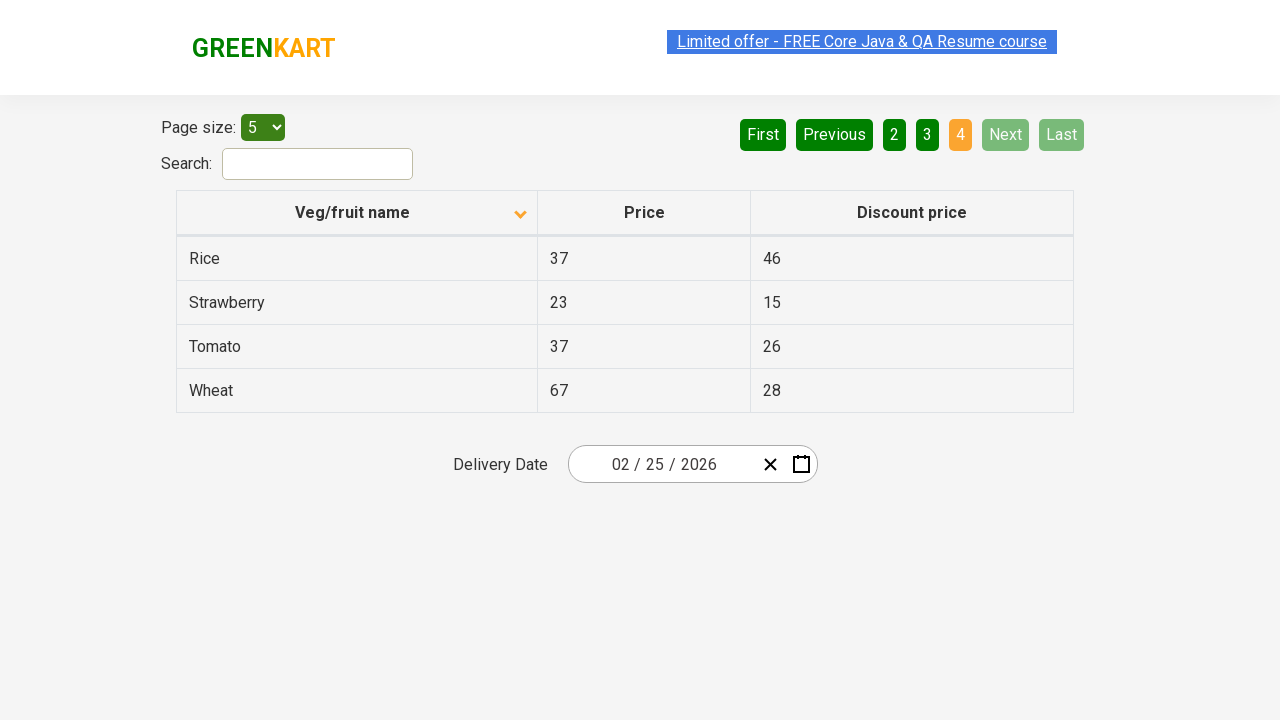

Fetched first column elements from current page
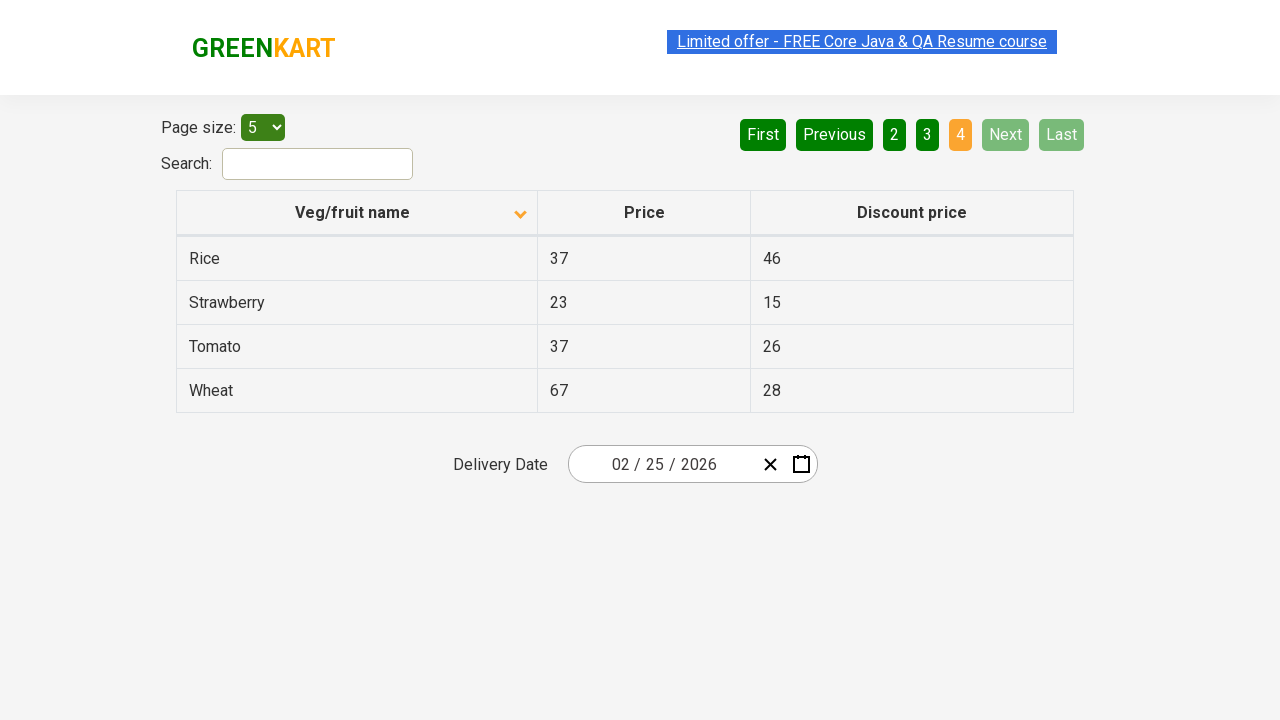

Found 'Rice' in the table
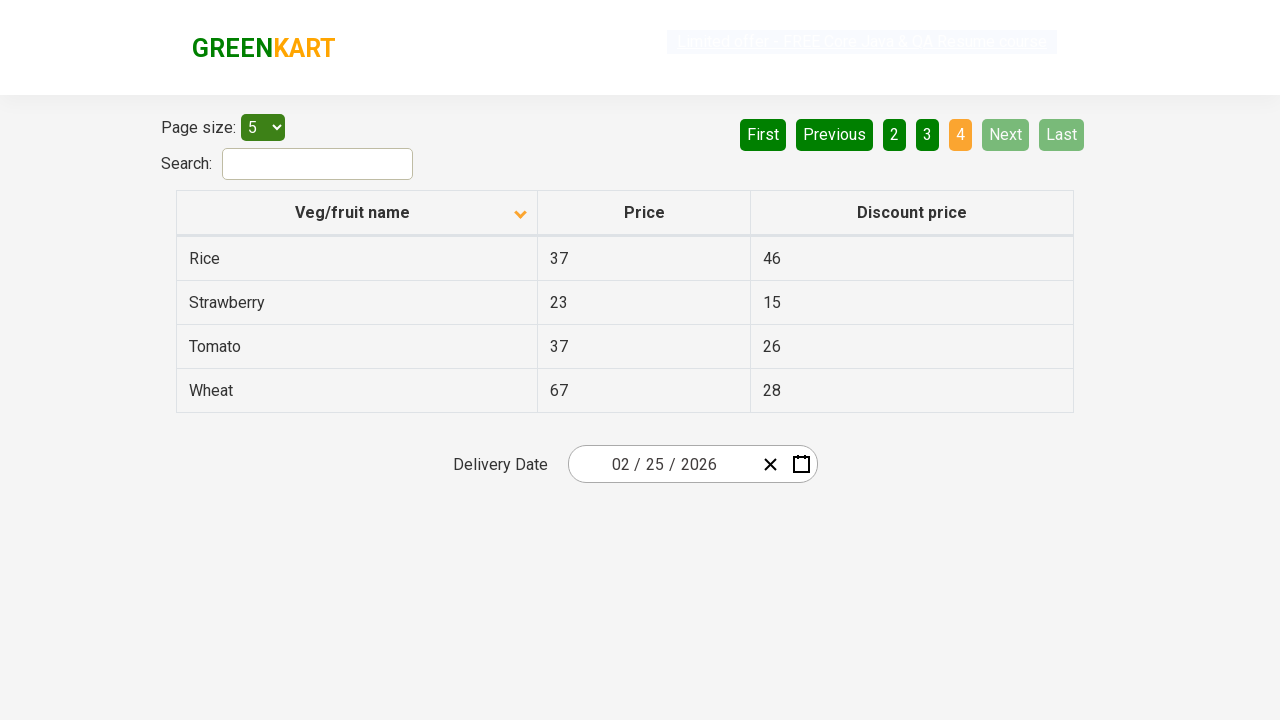

Retrieved price for Rice: 37
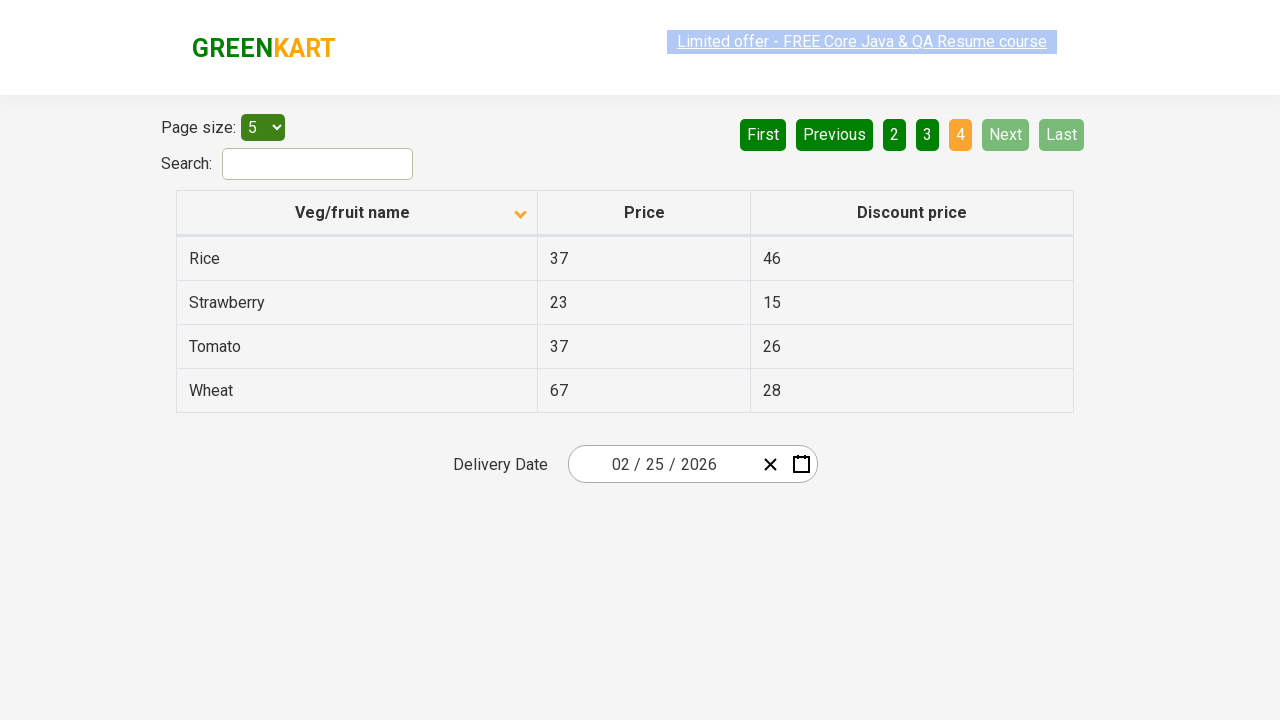

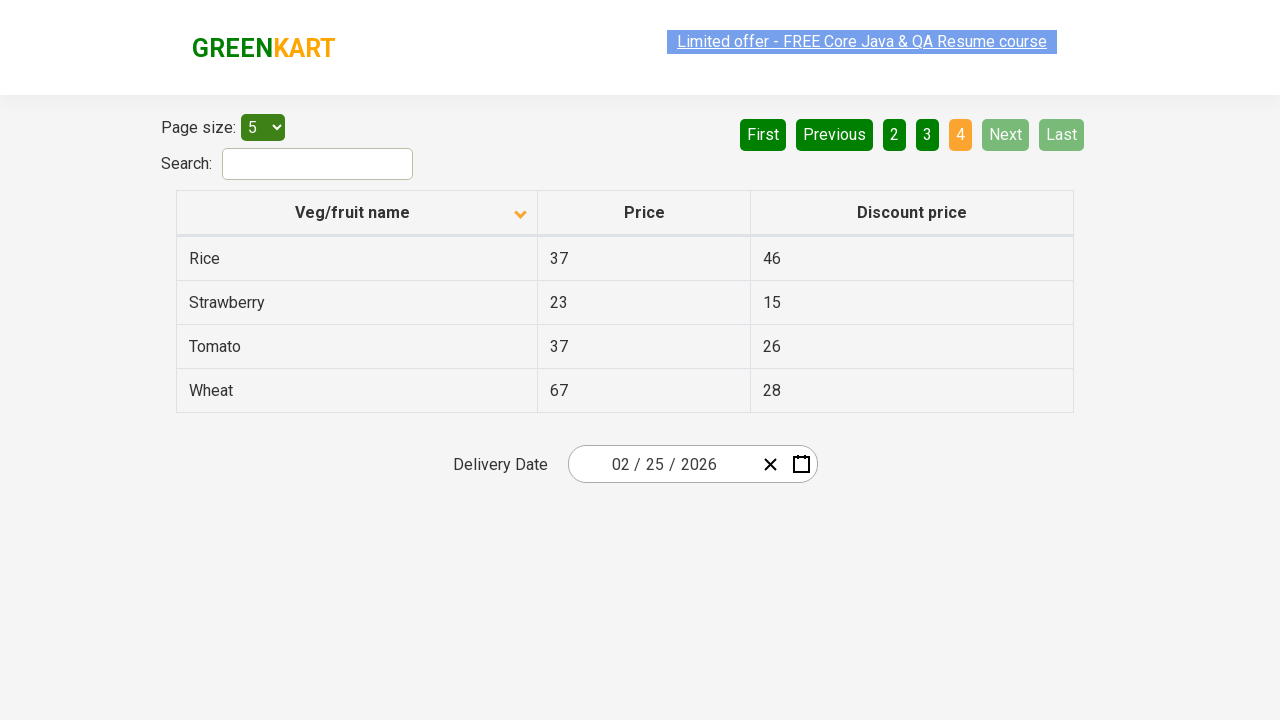